Tests clicking a button with dynamic ID on the UI Testing Playground website to verify button functionality

Starting URL: http://uitestingplayground.com/dynamicid

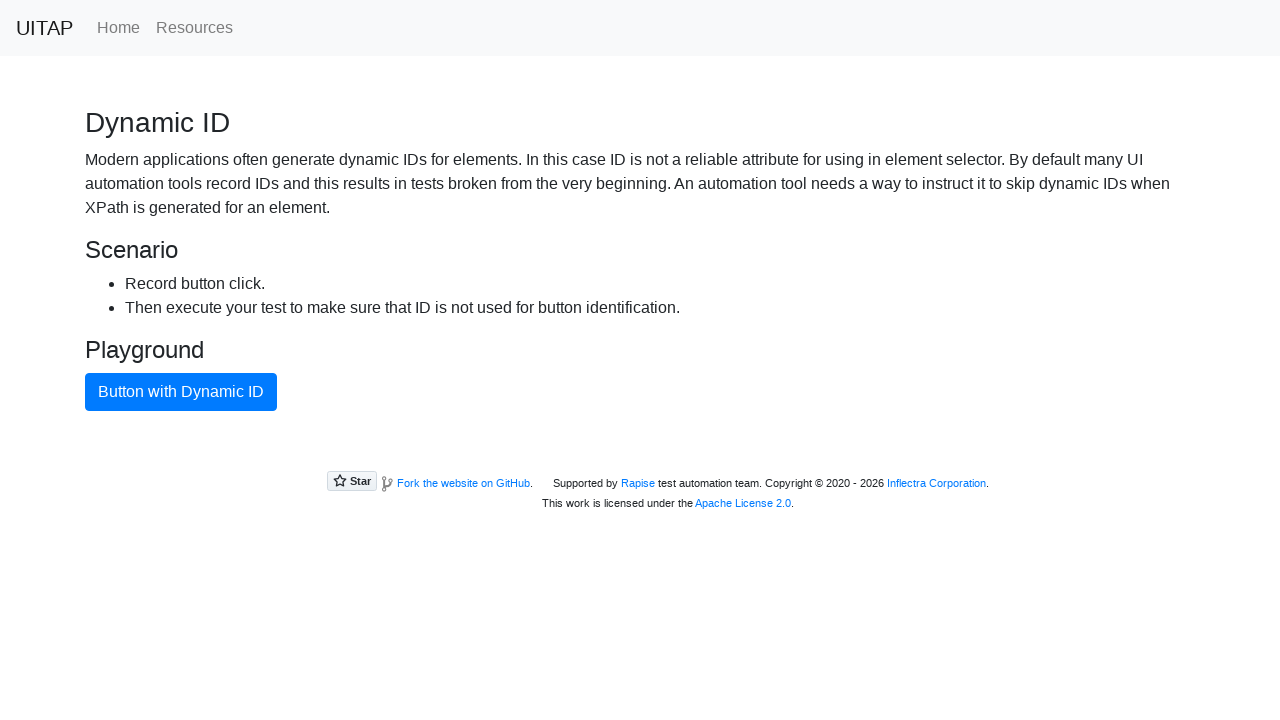

Clicked the primary button with dynamic ID on UI Testing Playground at (181, 392) on button.btn.btn-primary
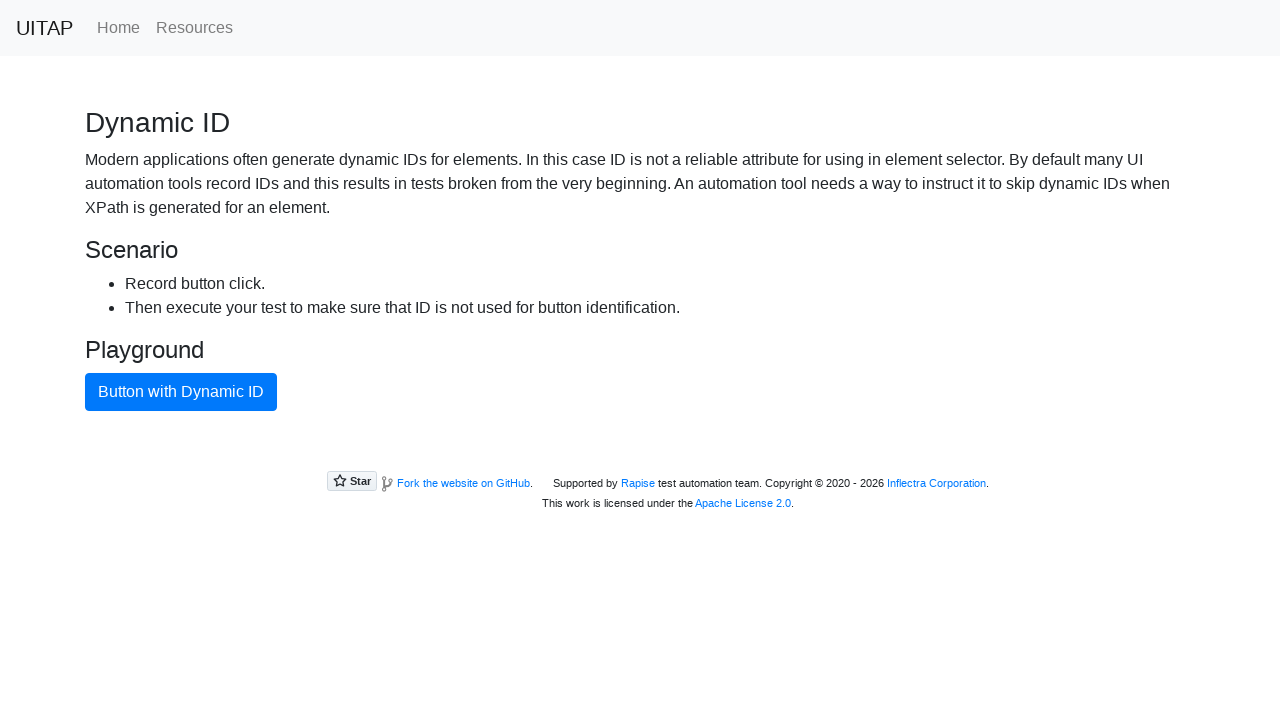

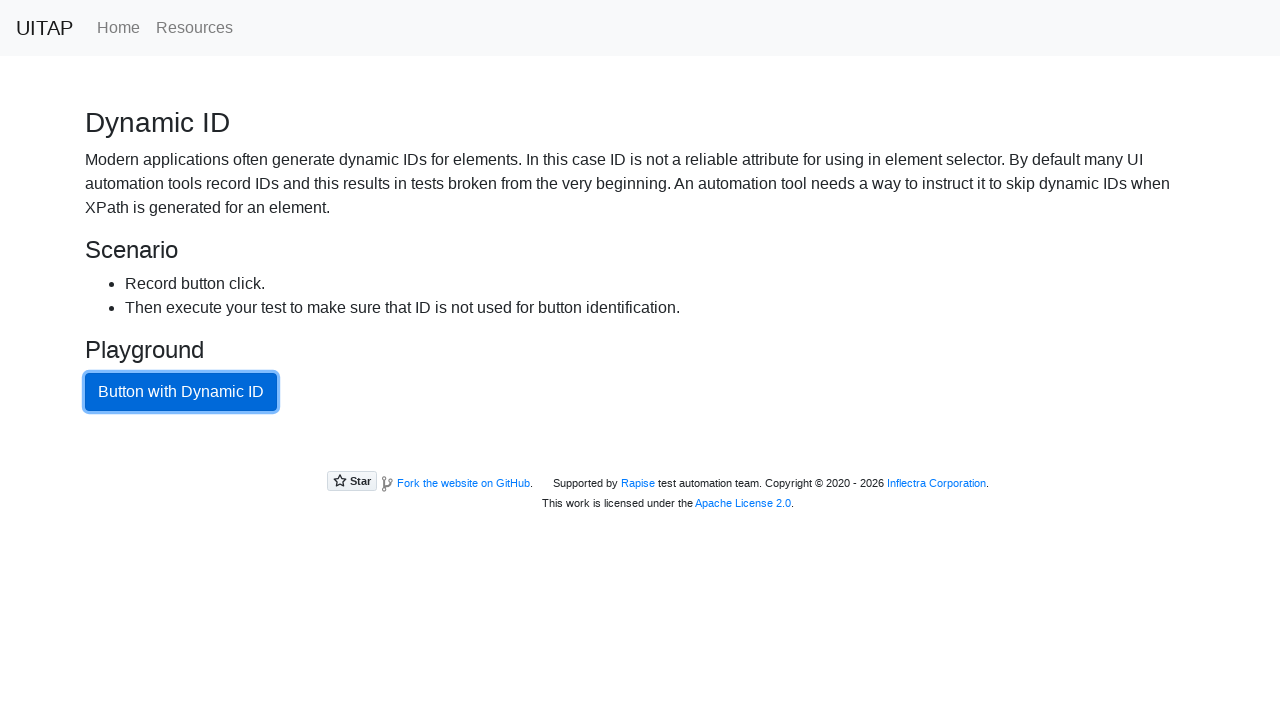